Tests explicit wait functionality by navigating to a page, waiting for a verify button to become clickable, clicking it, and verifying a success message appears.

Starting URL: http://suninjuly.github.io/wait2.html

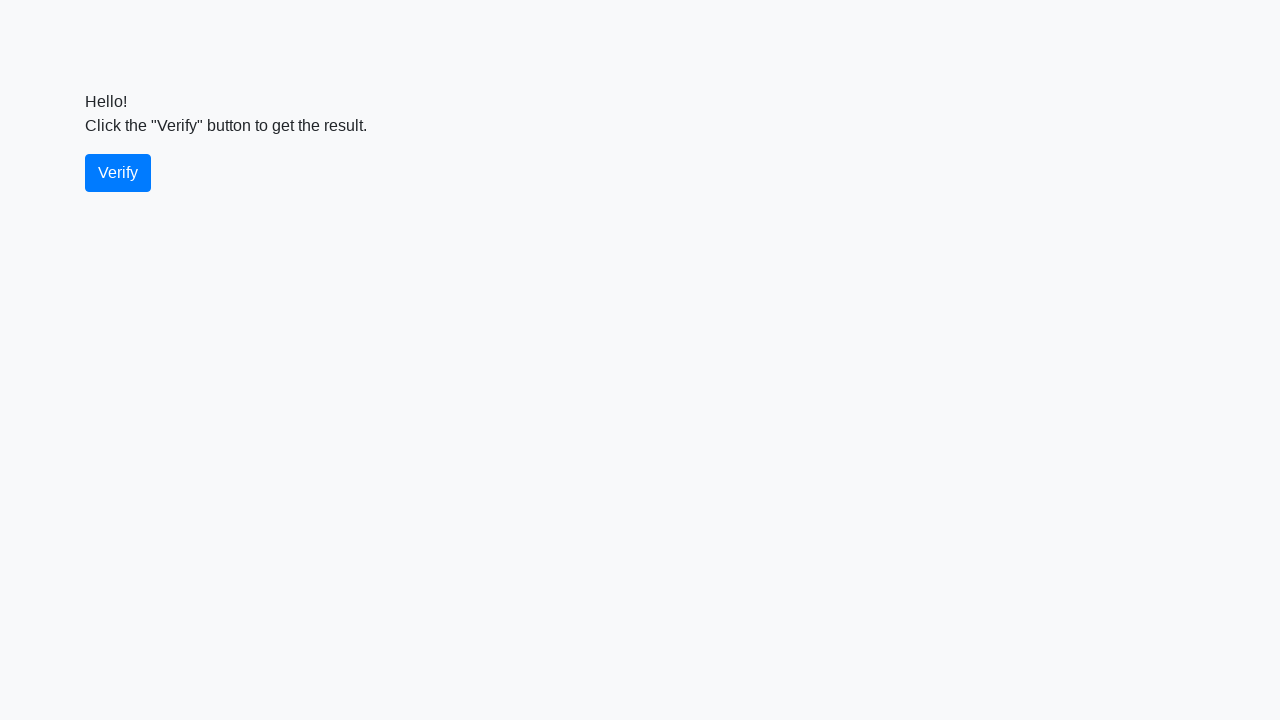

Navigated to explicit wait test page
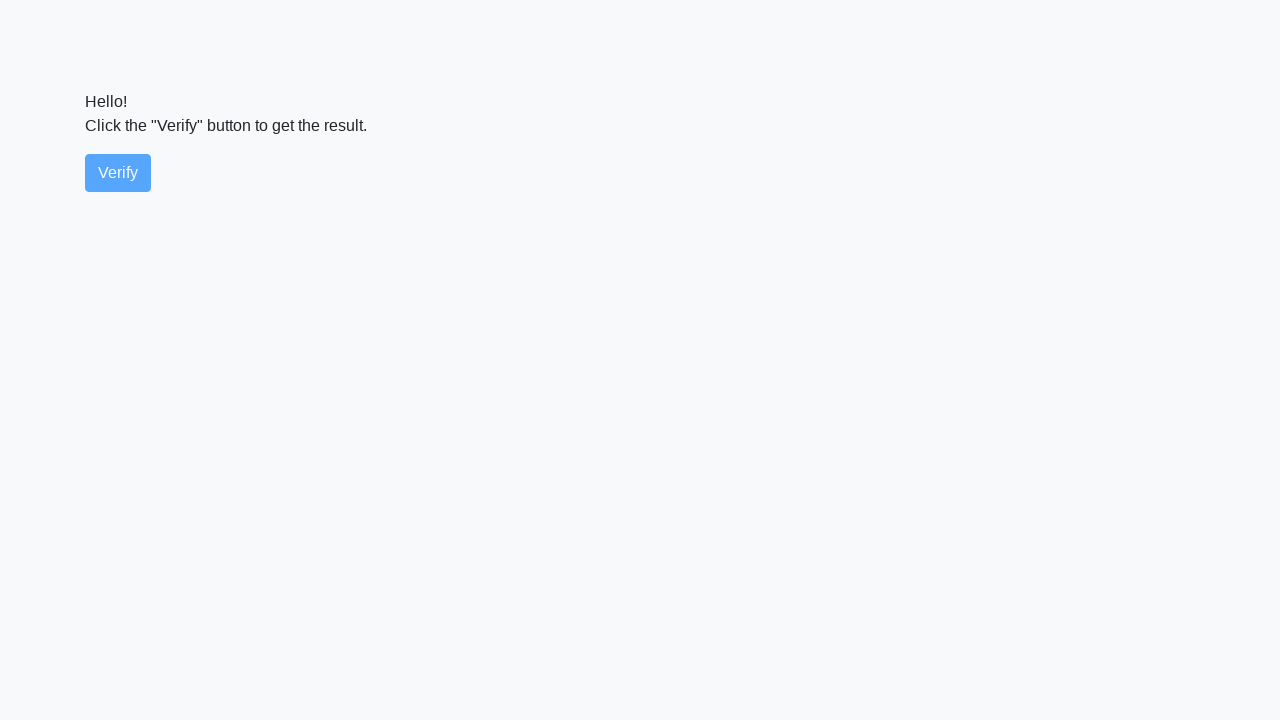

Verify button became visible
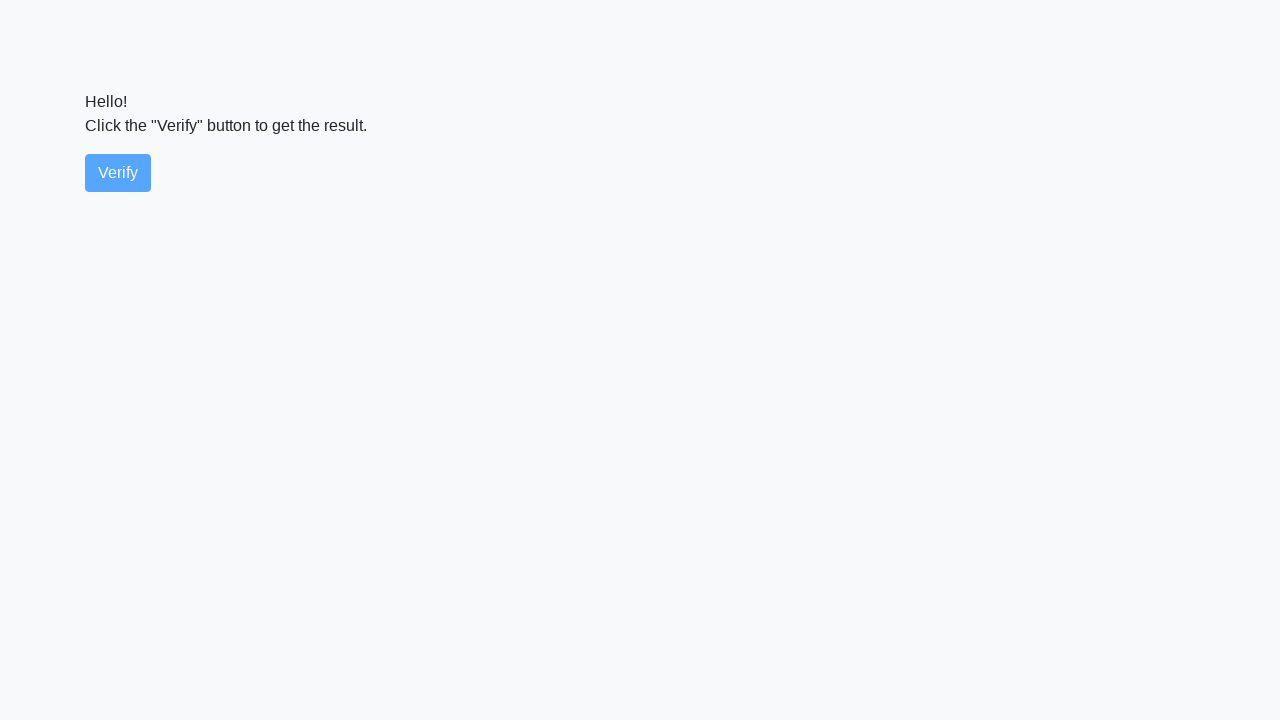

Clicked the verify button at (118, 173) on #verify
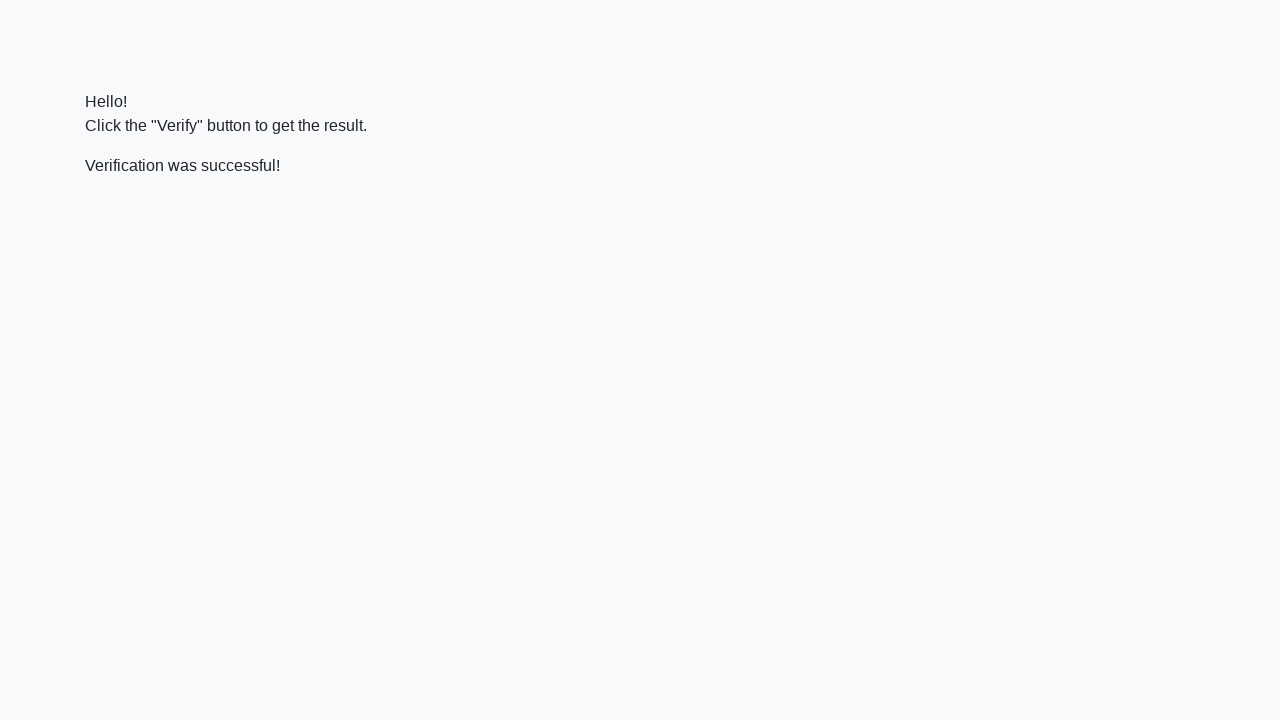

Success message element appeared
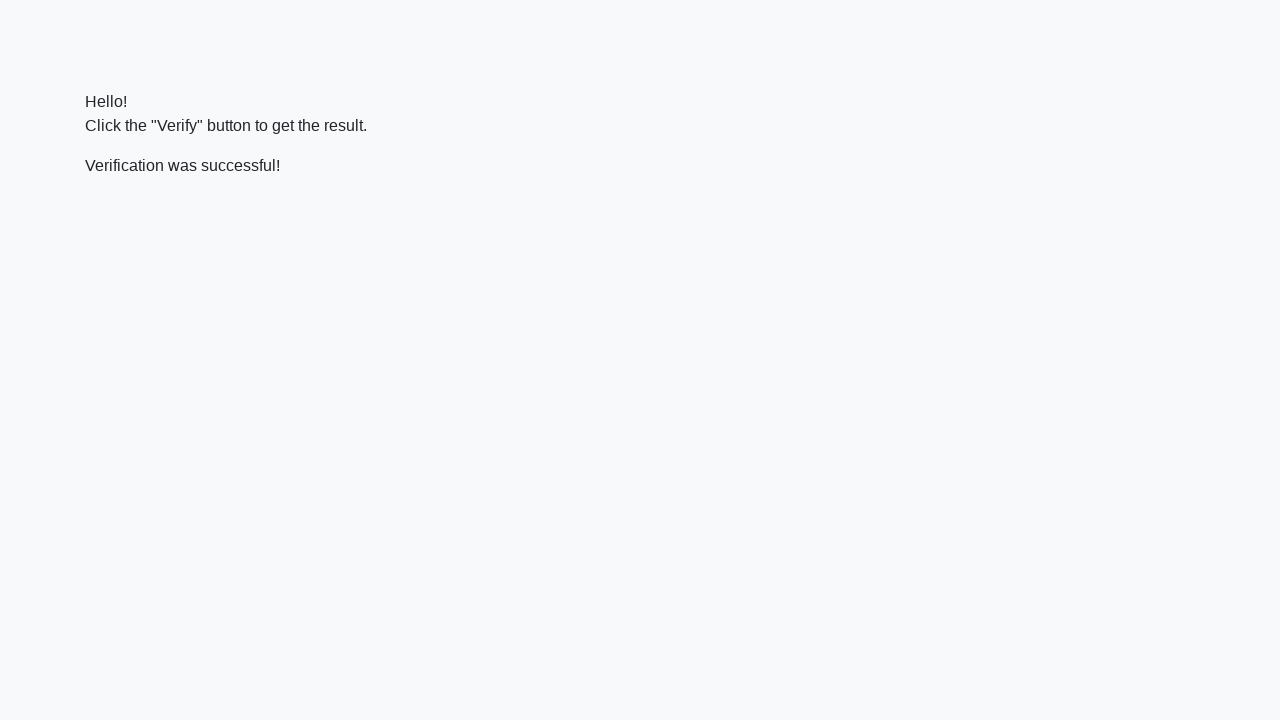

Located the success message element
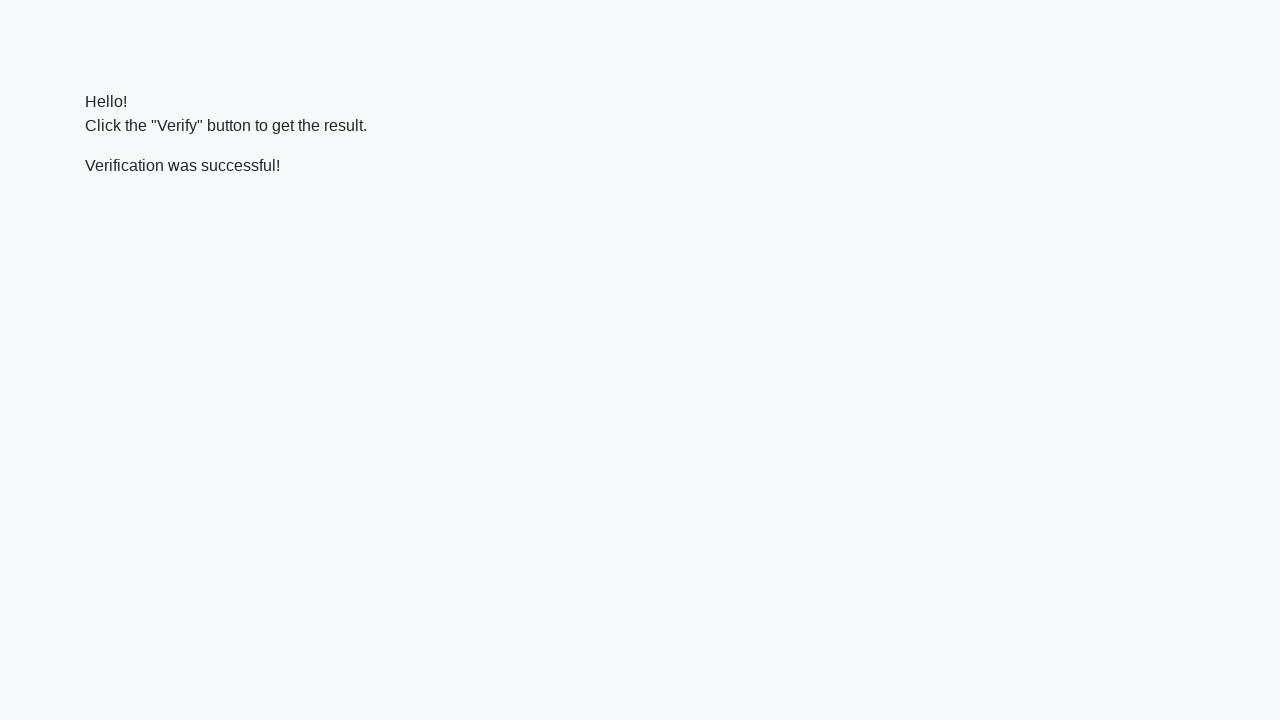

Verified success message contains 'successful'
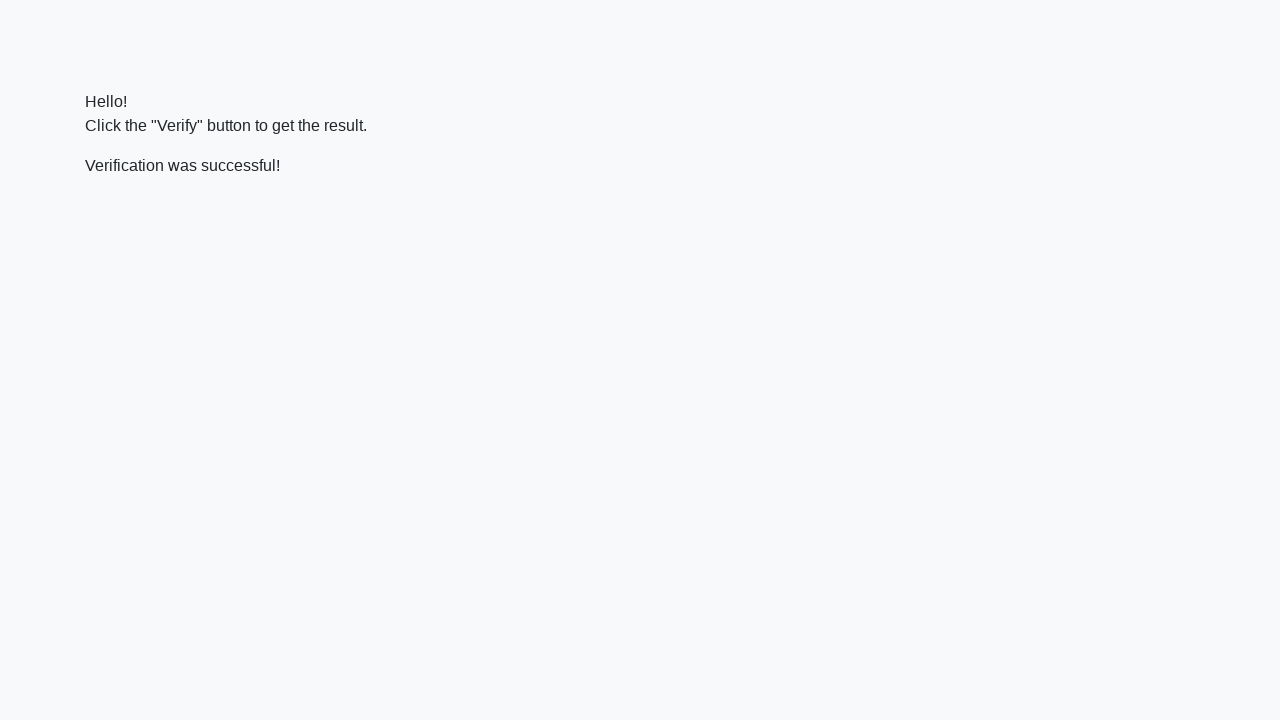

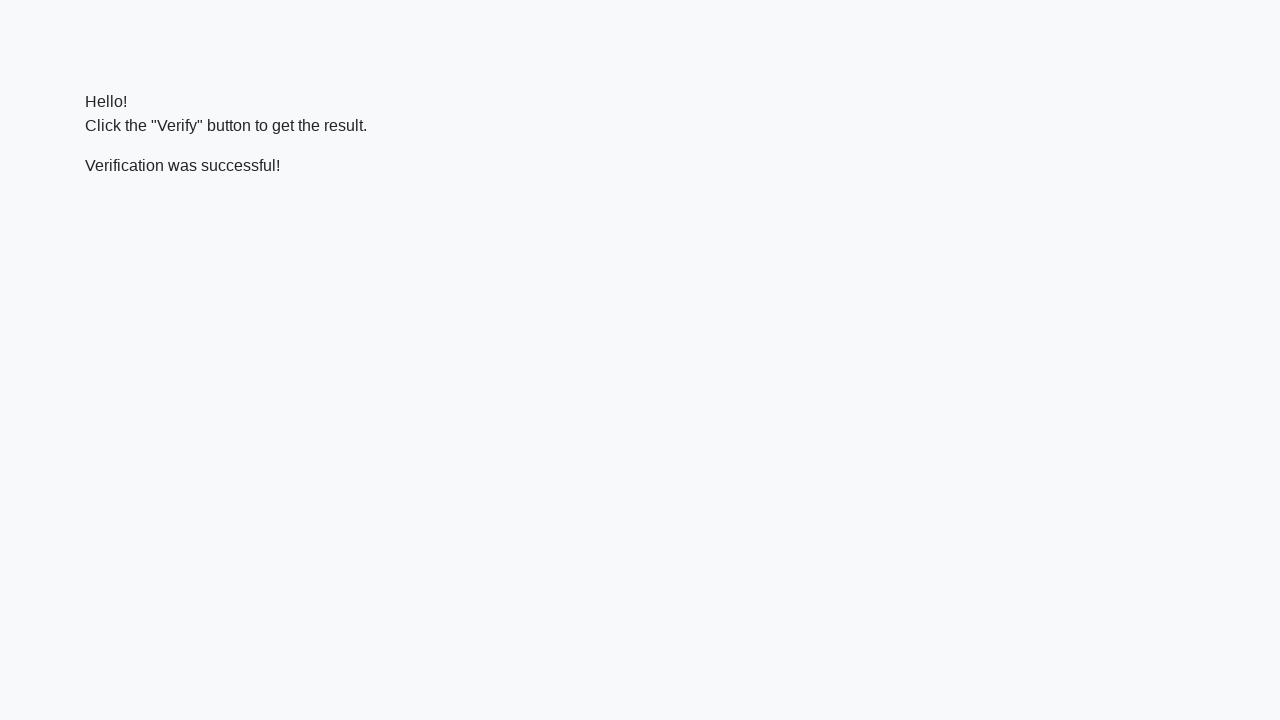